Tests UI interactions on a practice automation page by clicking a checkbox, selecting the corresponding option from a dropdown, entering text in an input field, triggering an alert, and verifying the alert message.

Starting URL: https://rahulshettyacademy.com/AutomationPractice/

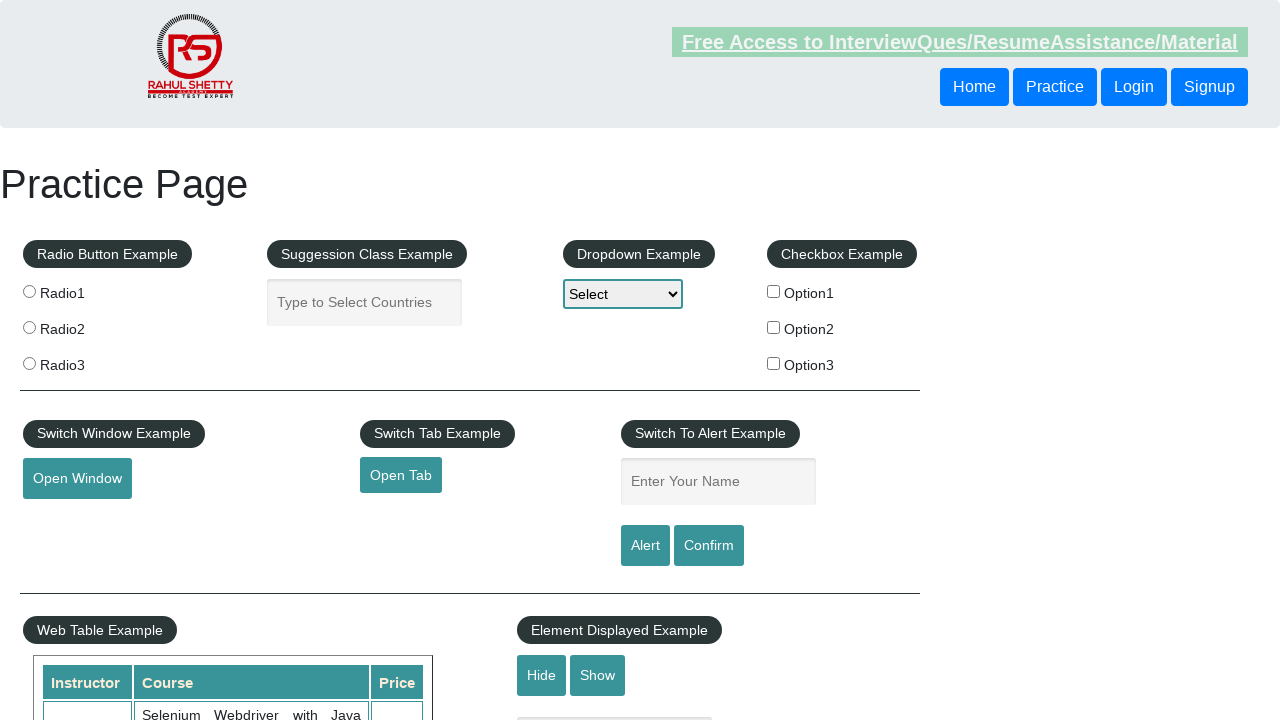

Clicked on the second checkbox (Option2) at (774, 327) on xpath=//*[@id='checkbox-example']/fieldset/label[2]/input
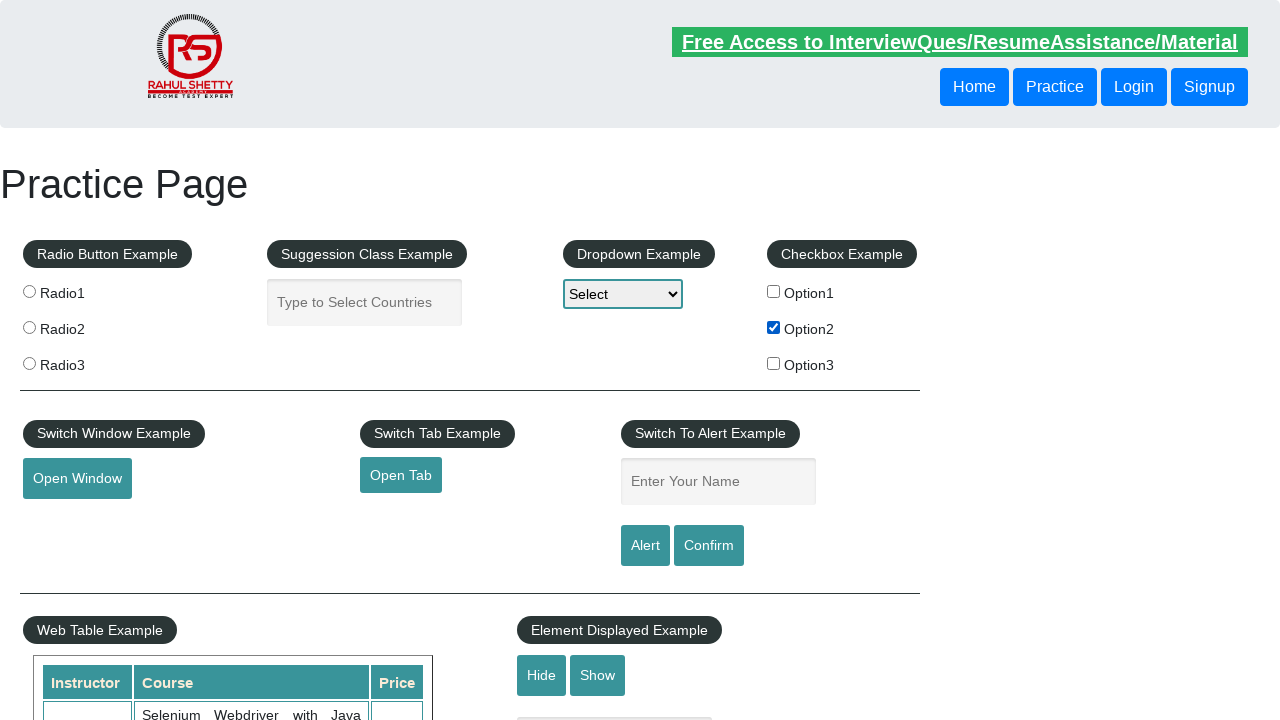

Retrieved checkbox text: 'Option2'
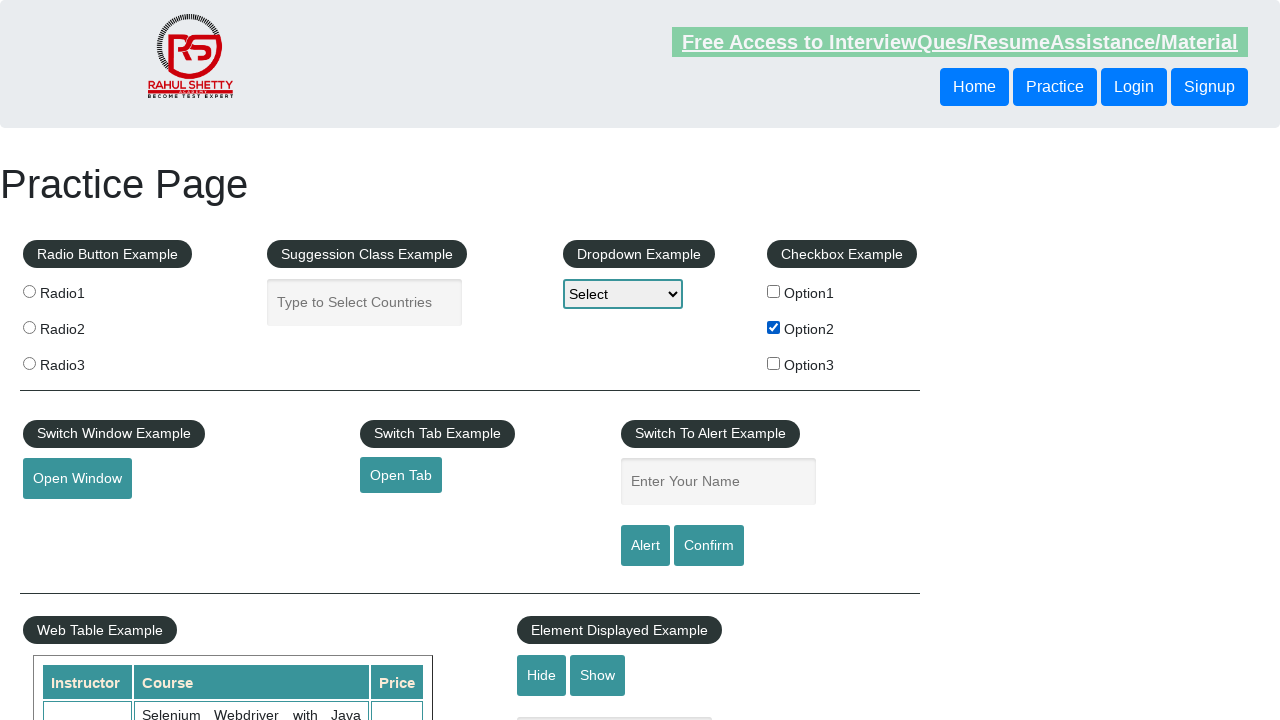

Selected 'Option2' from dropdown on #dropdown-class-example
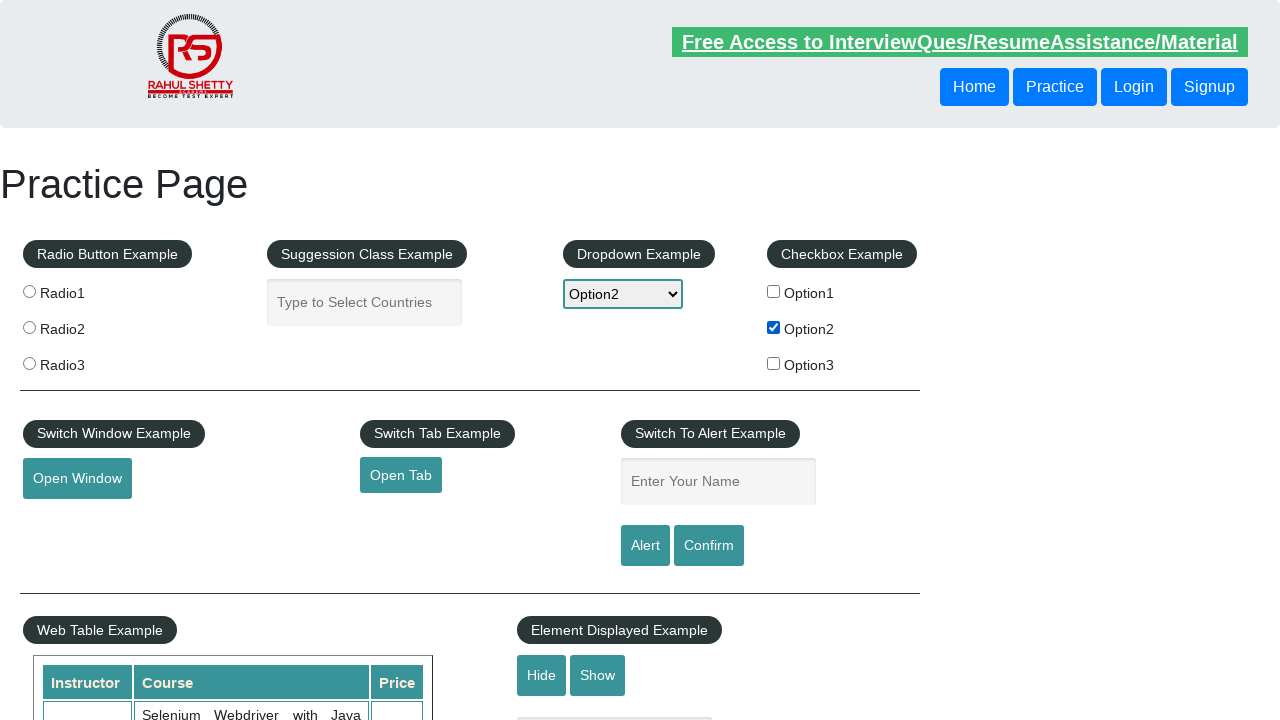

Entered 'Option2' in the name input field on #name
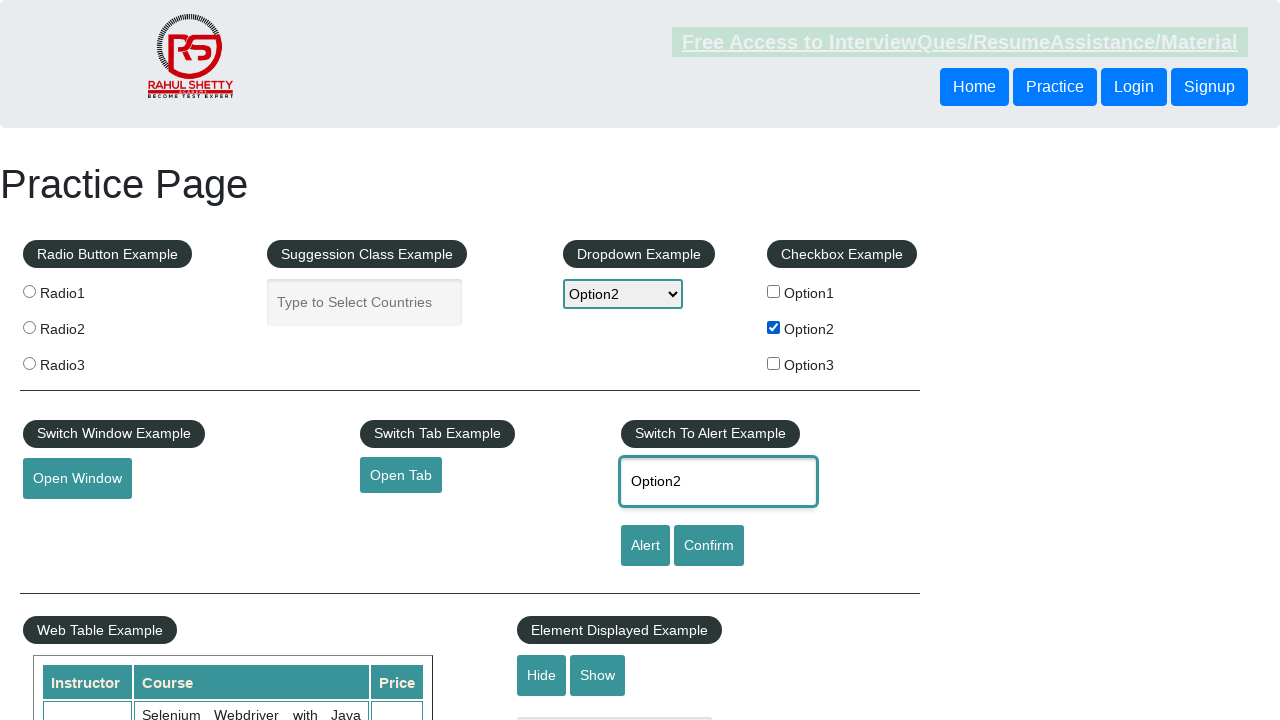

Clicked the alert button at (645, 546) on #alertbtn
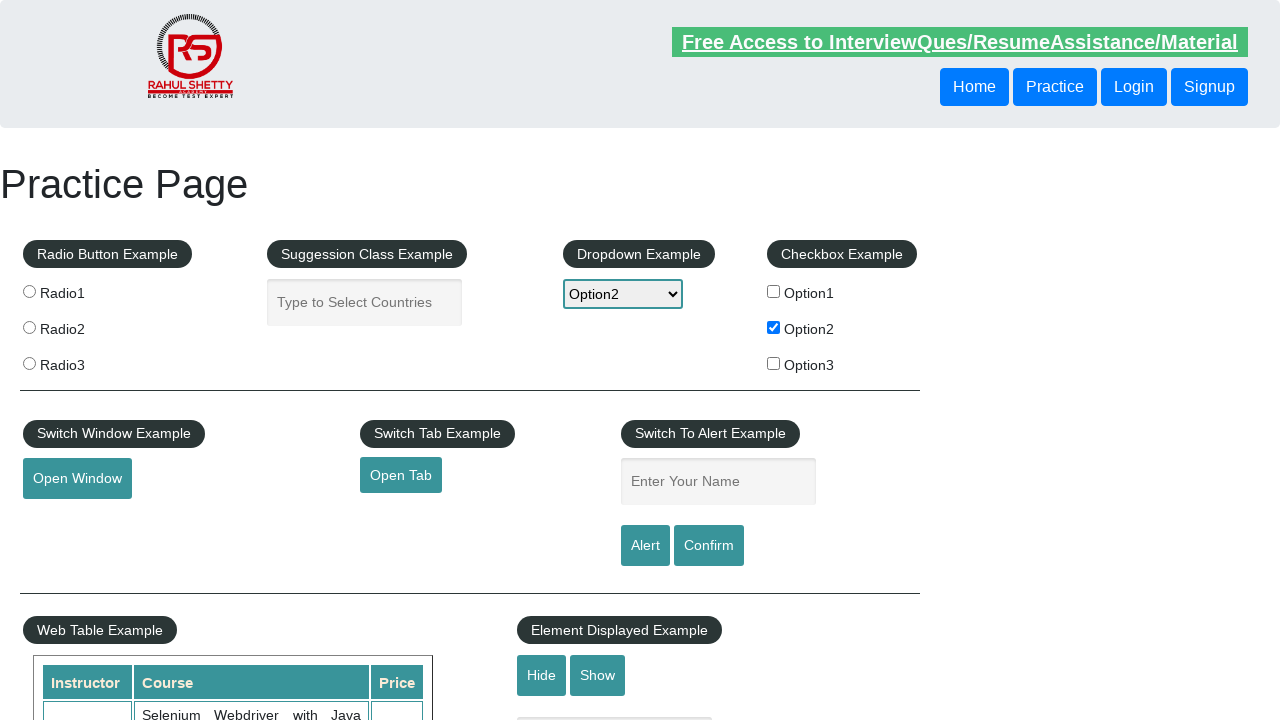

Set up dialog handler to accept alerts
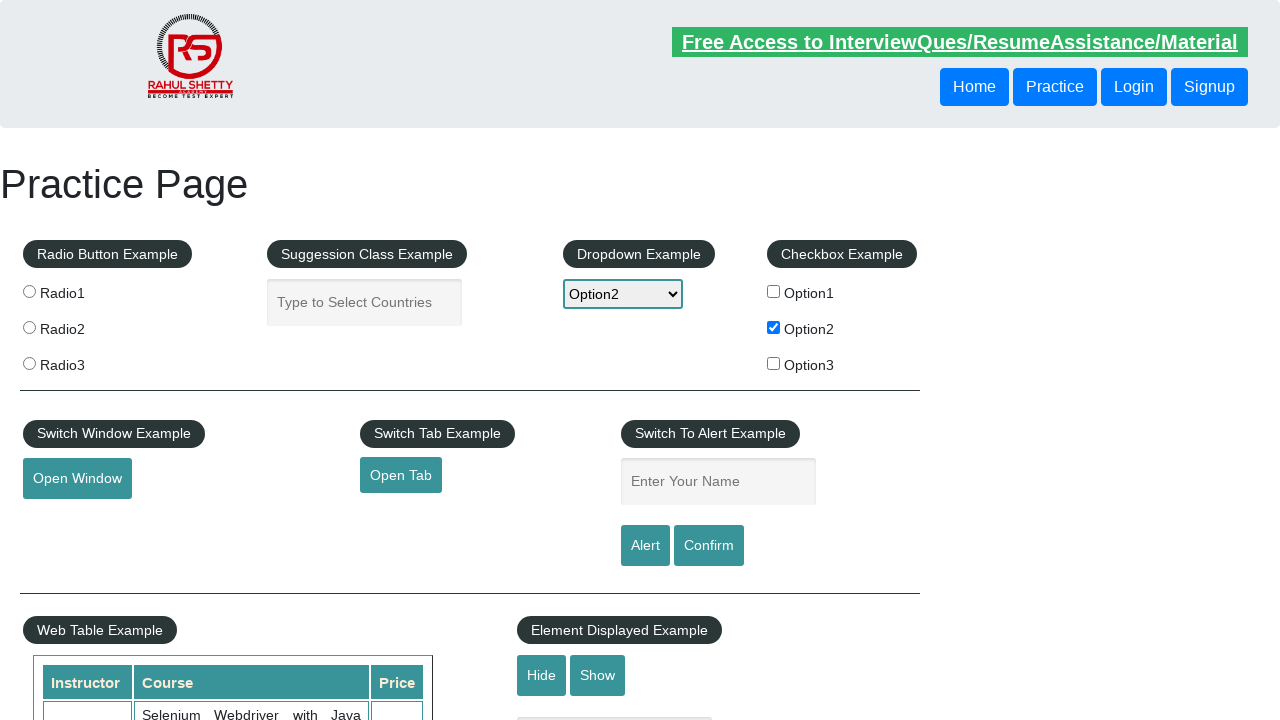

Waited for alert to be processed
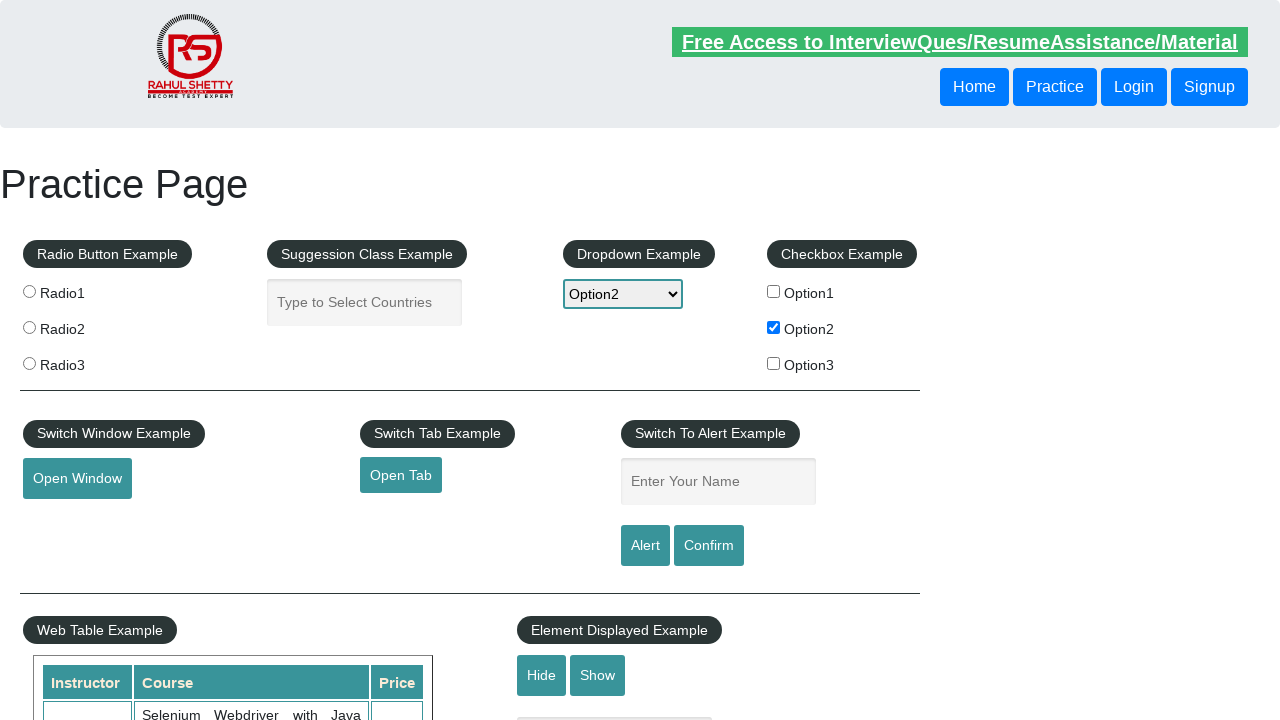

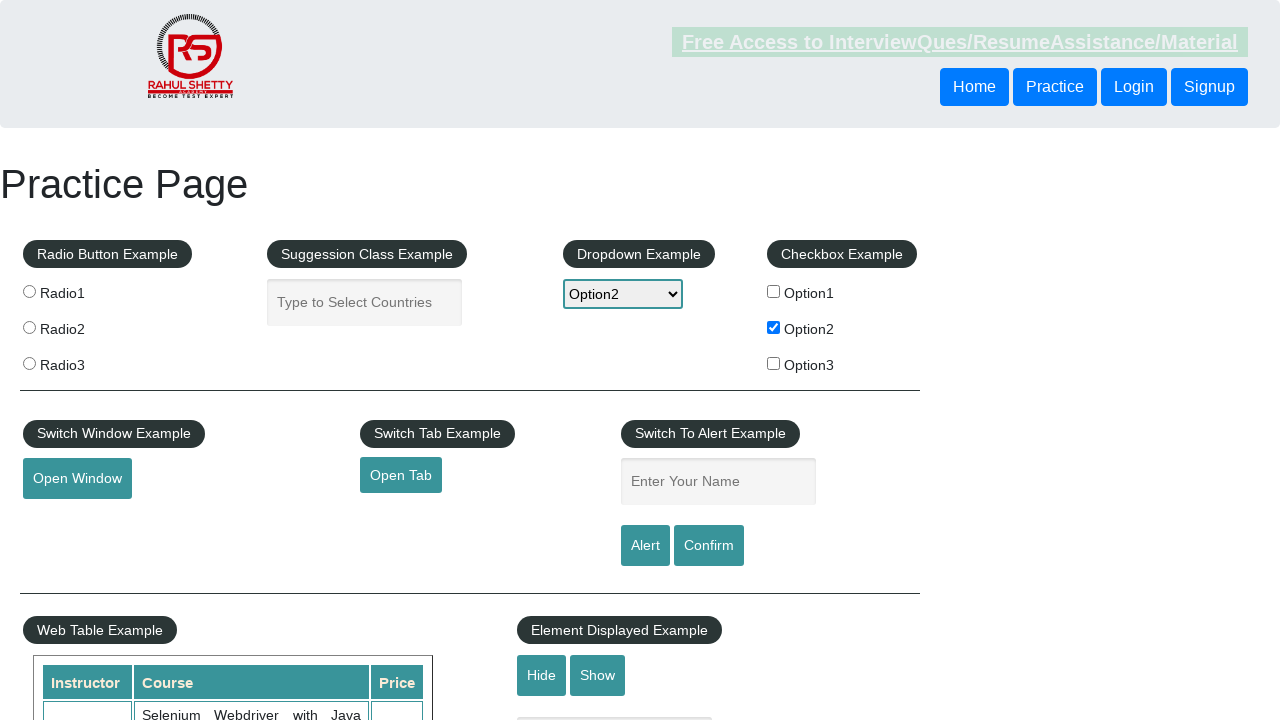